Navigates to the LMS site, clicks on the My Account link, and verifies the page title

Starting URL: https://alchemy.hguy.co/lms

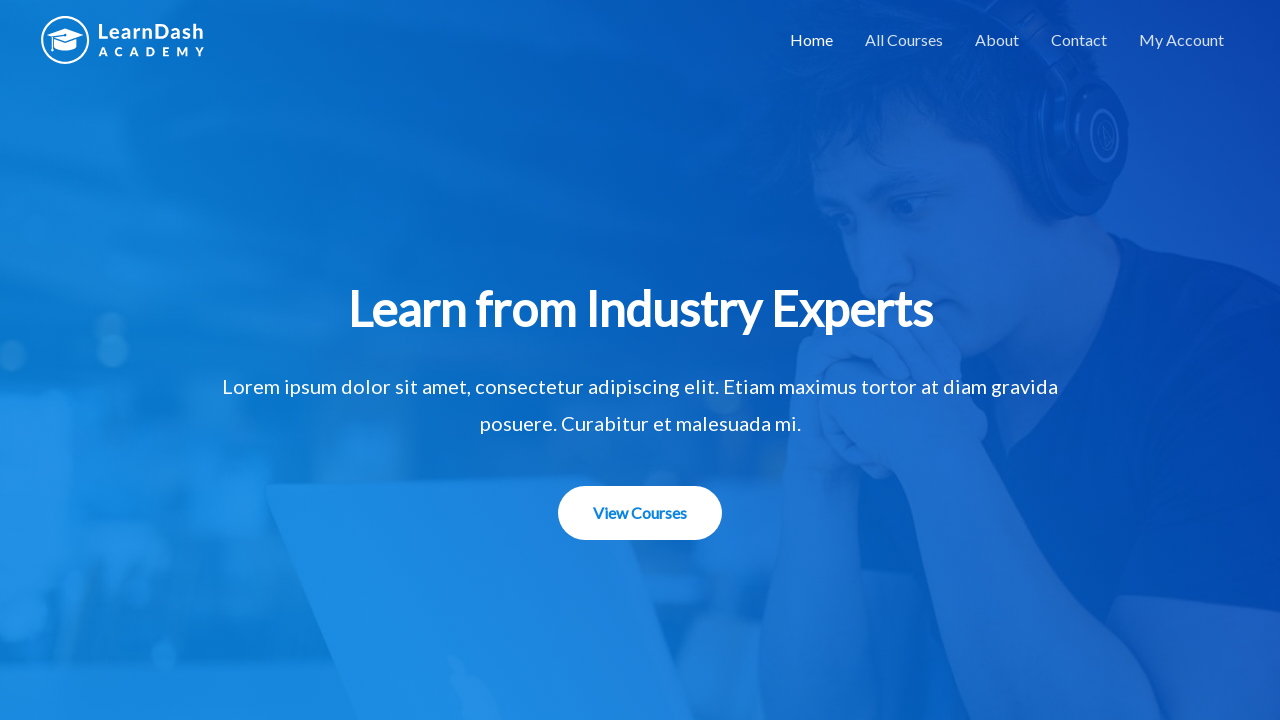

Navigated to Alchemy LMS site at https://alchemy.hguy.co/lms
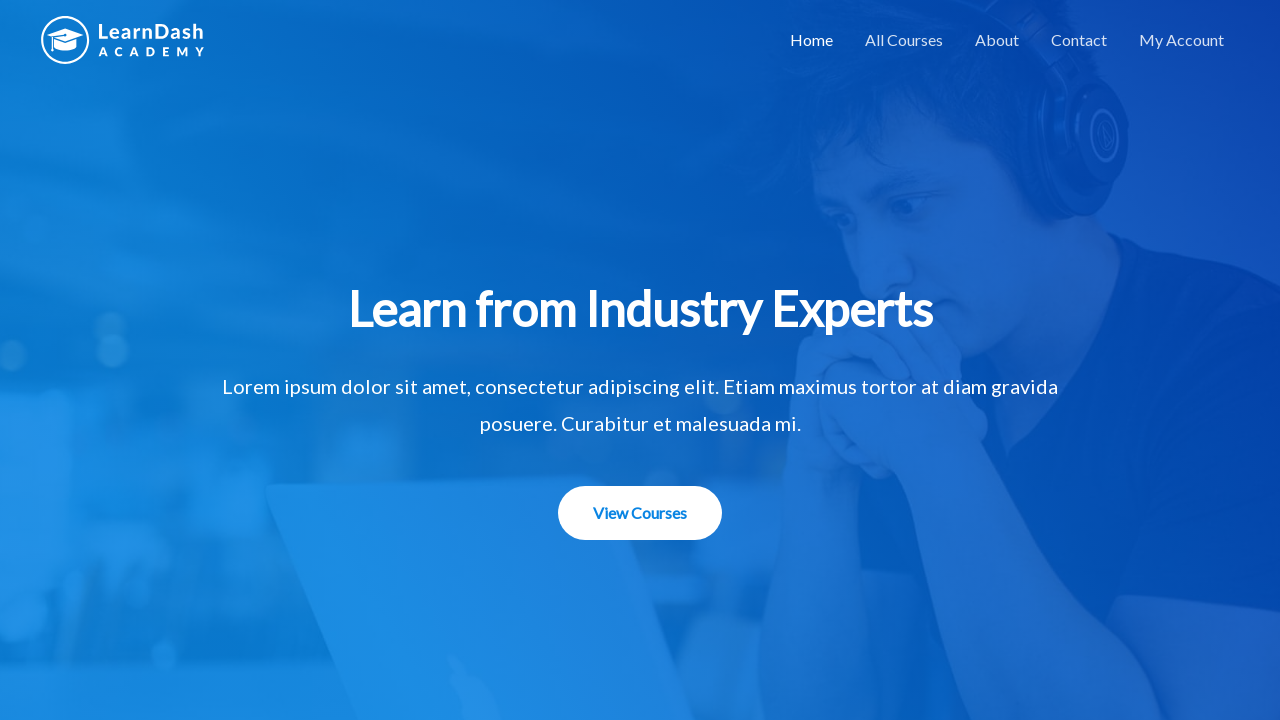

Clicked on the My Account link at (1182, 40) on xpath=//a[text()='My Account']
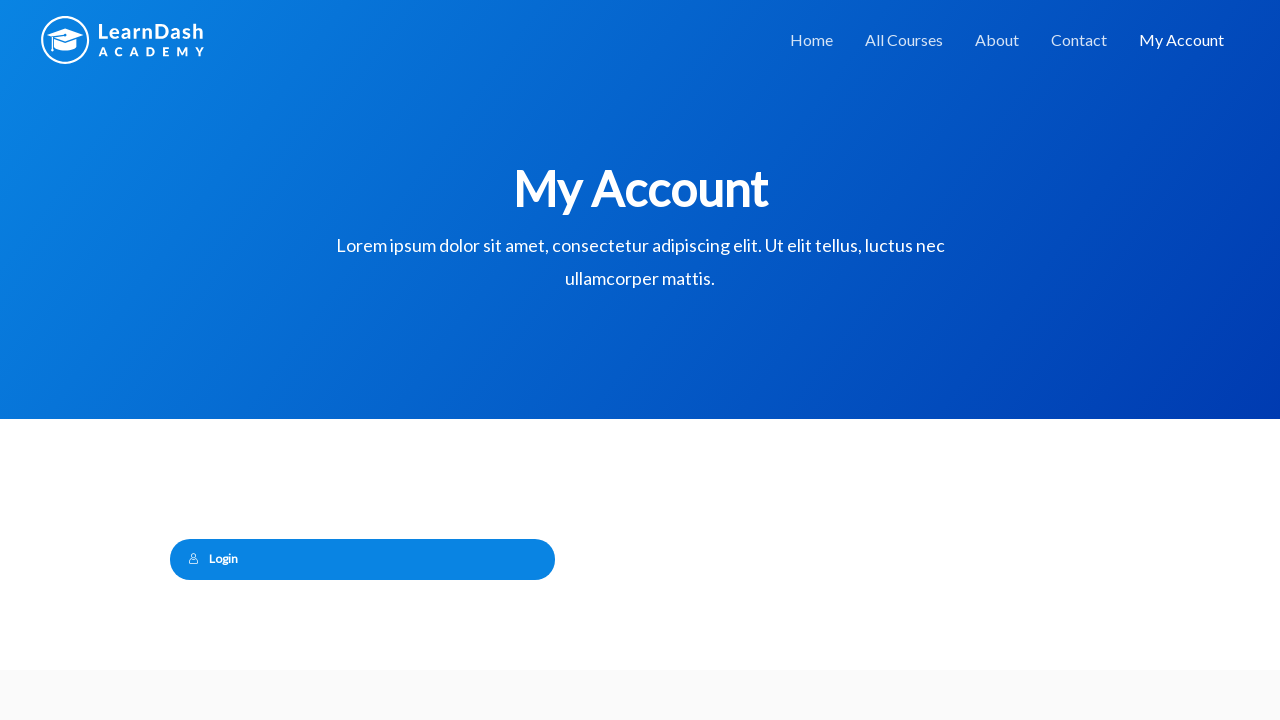

Page load completed after navigation to My Account
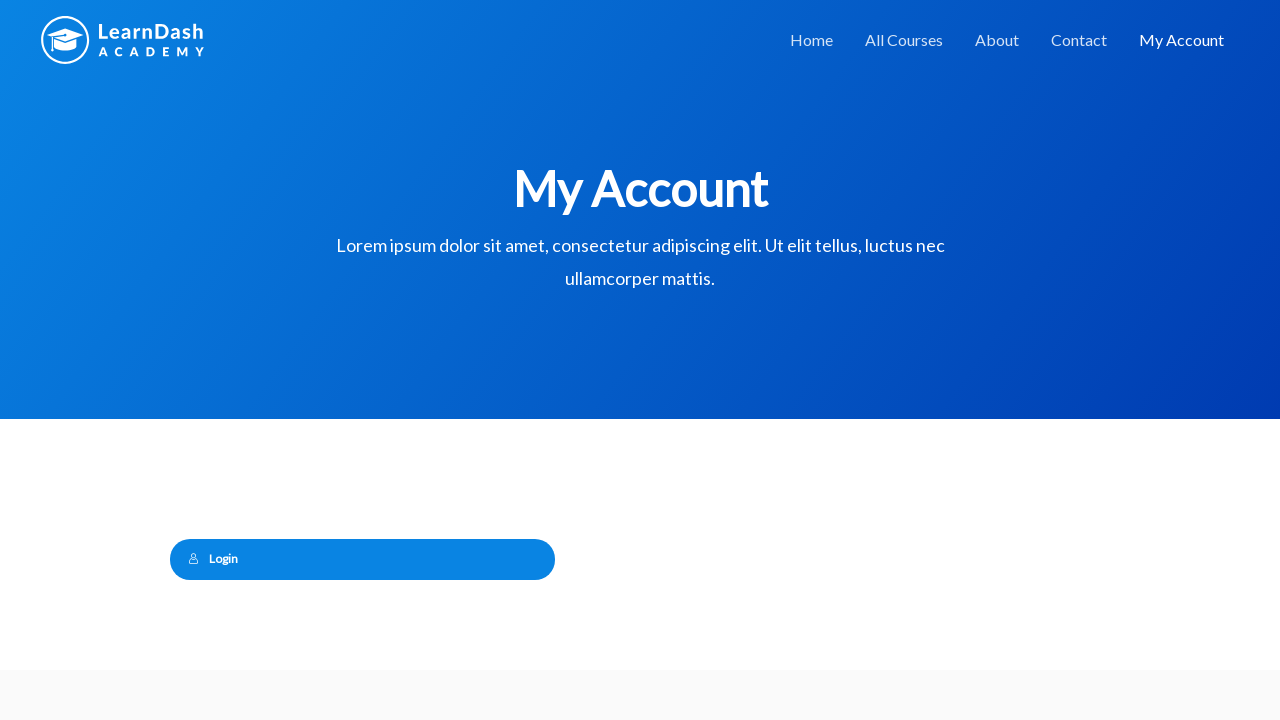

Verified page title is 'My Account – Alchemy LMS'
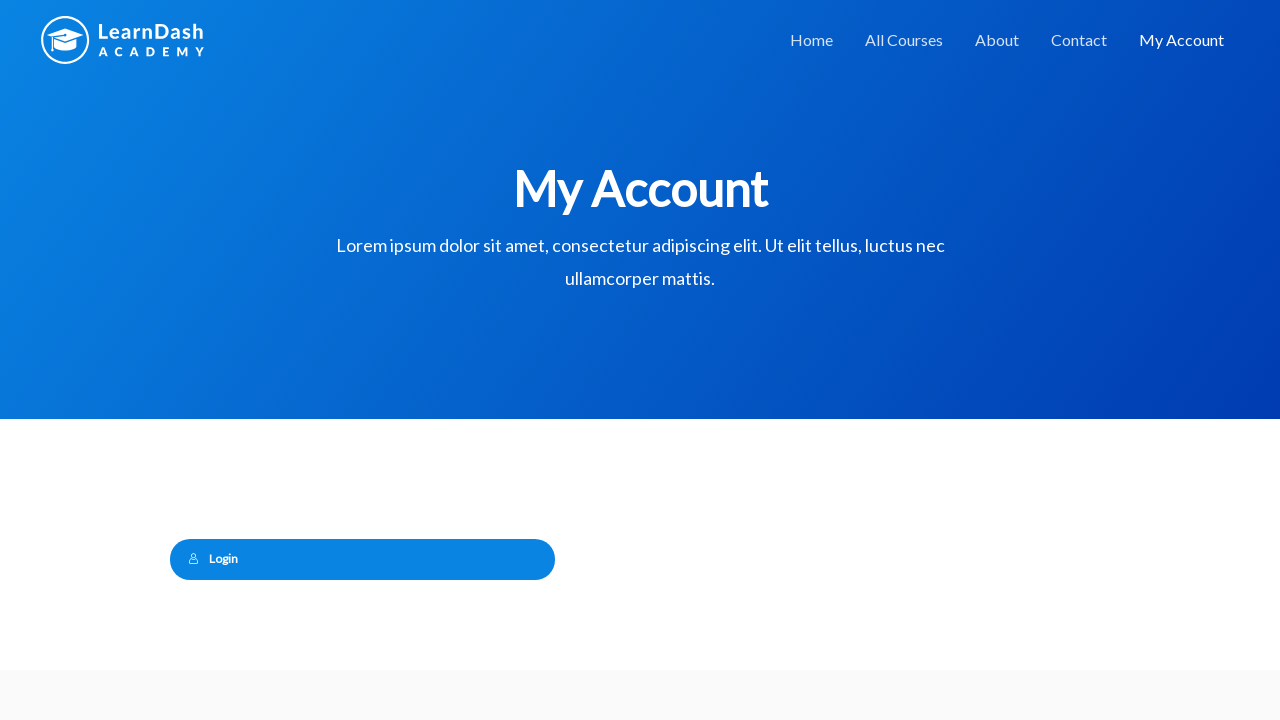

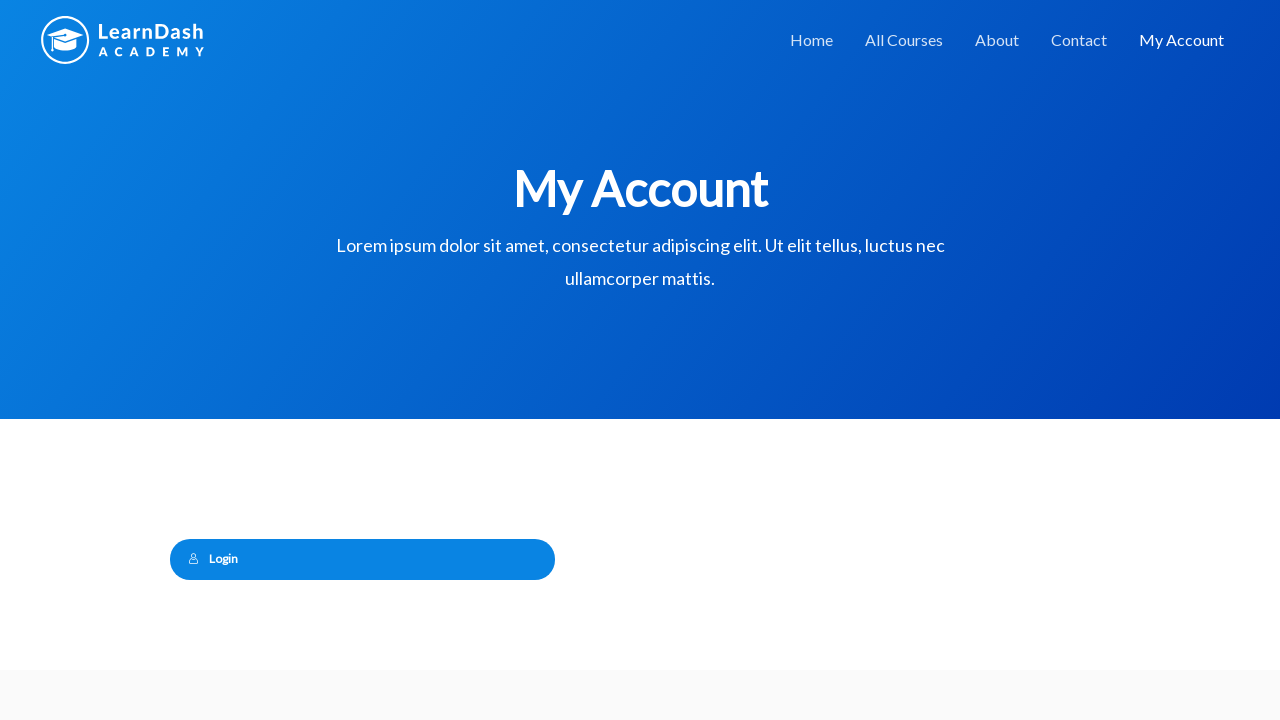